Tests an e-commerce checkout flow by searching for Cashews, adding them to cart, proceeding to checkout, selecting a country, agreeing to terms, and placing the order.

Starting URL: https://rahulshettyacademy.com/seleniumPractise/#/

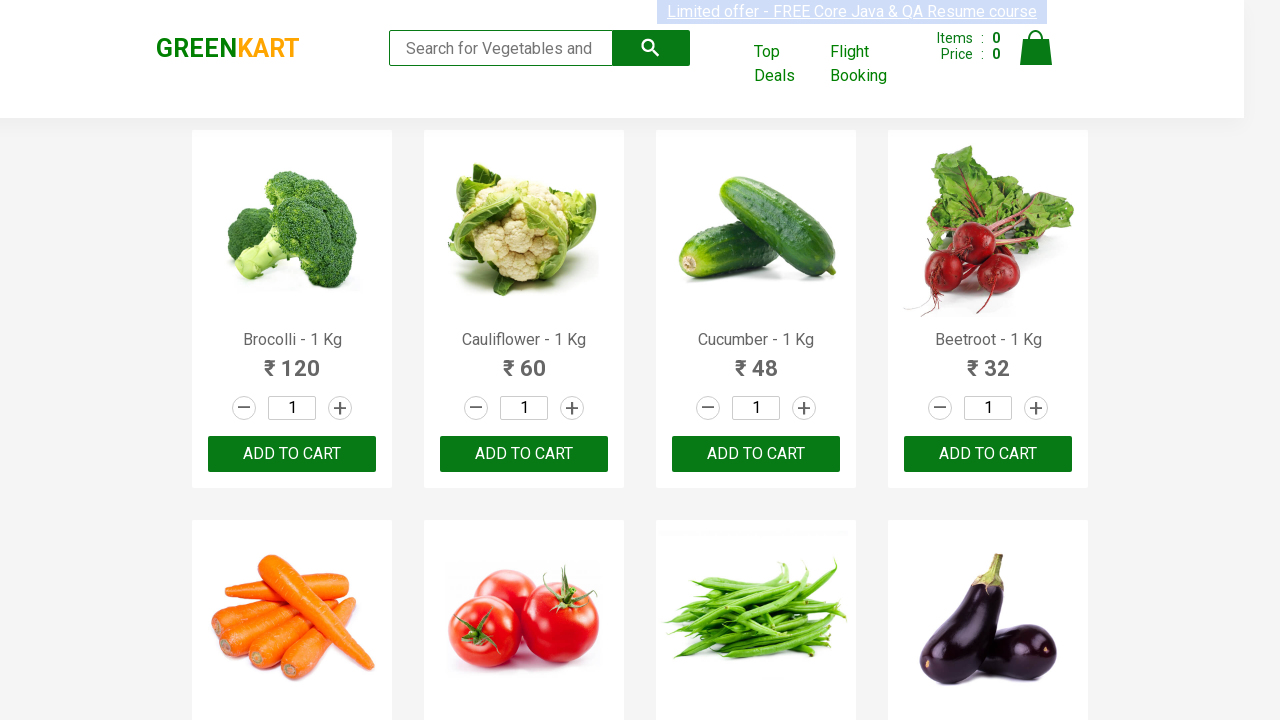

Typed 'ca' in the search box on .search-keyword
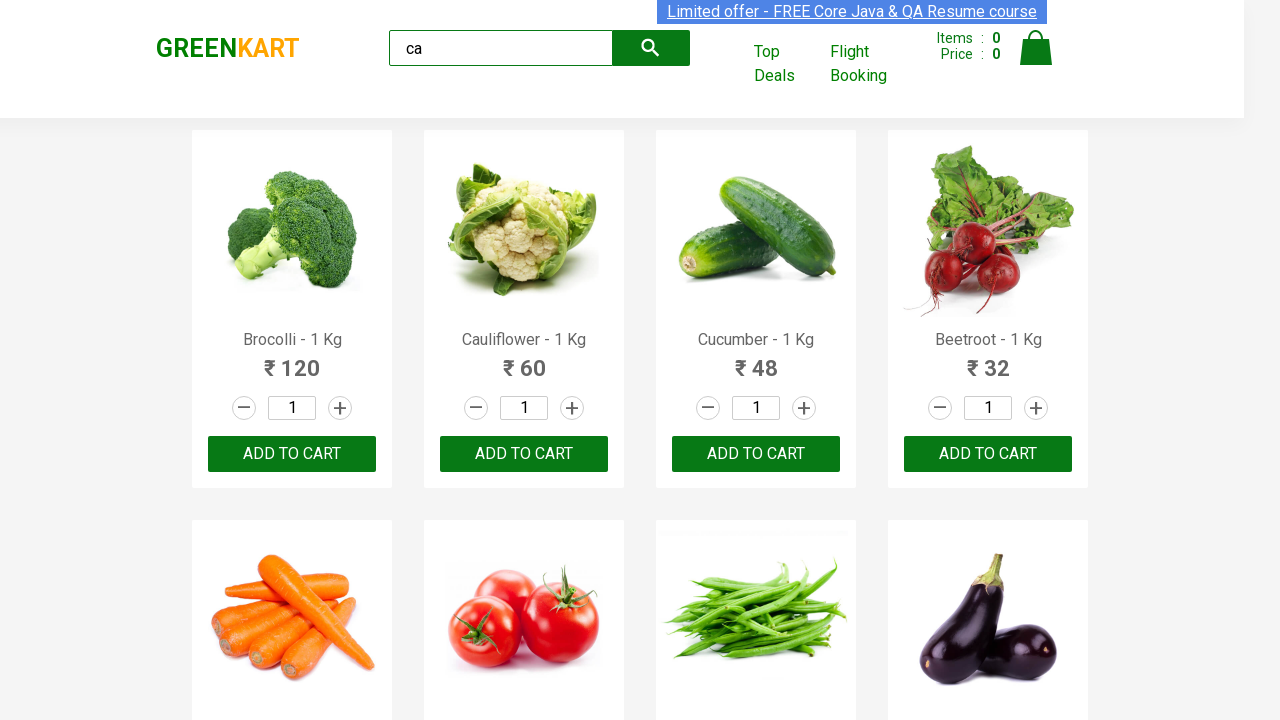

Filtered products loaded
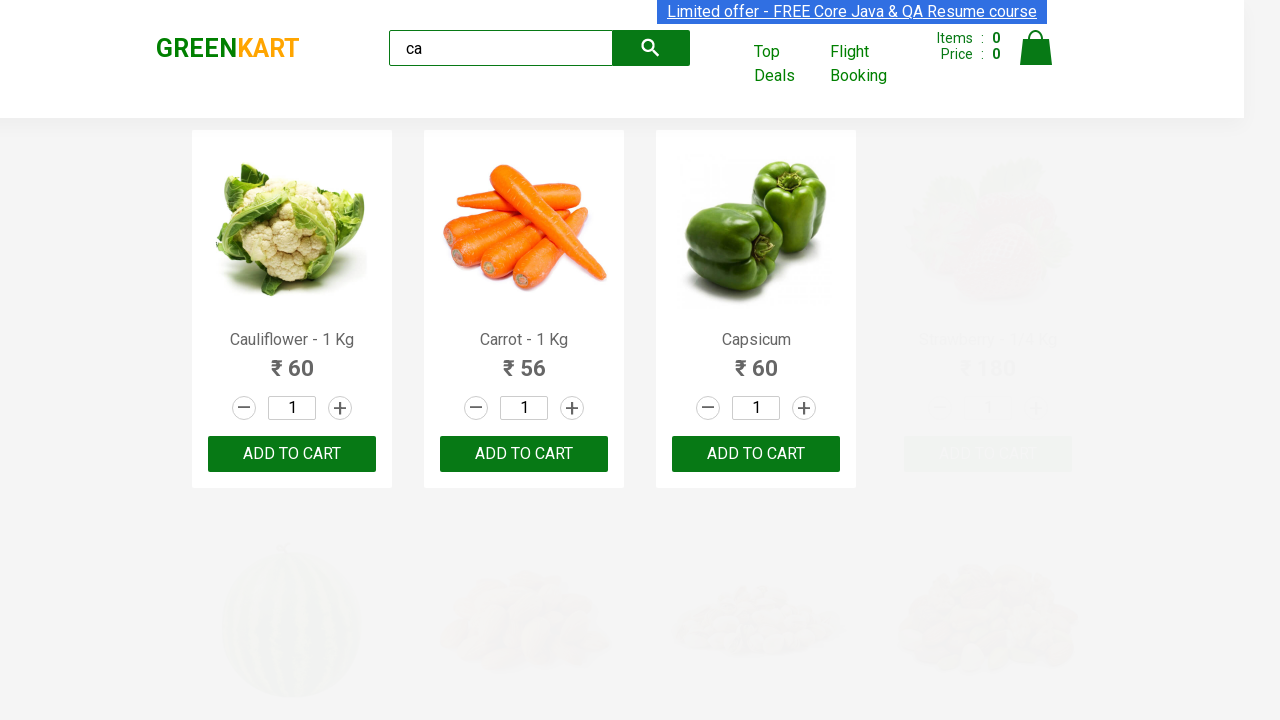

Clicked Add to Cart button for Cashews at (988, 454) on .product >> internal:has=".product-name >> internal:has-text=\"Cashews\"i" >> bu
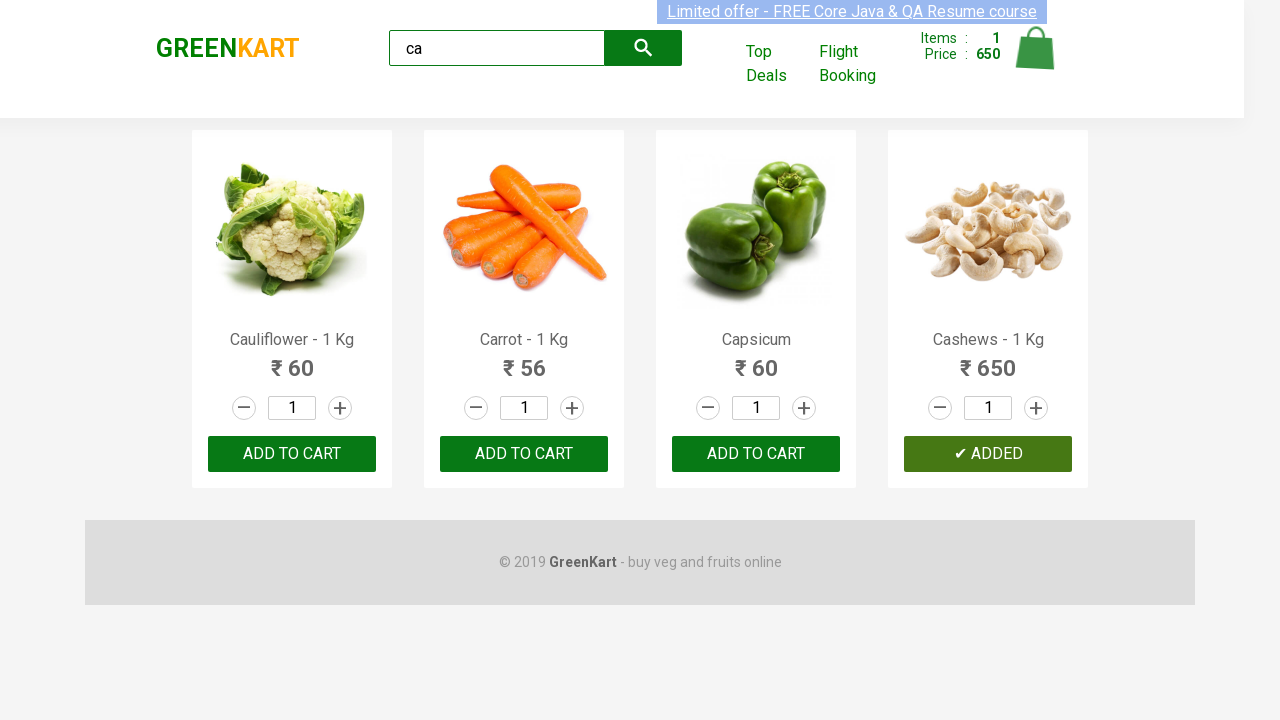

Clicked cart icon to view cart at (1036, 59) on .cart-icon
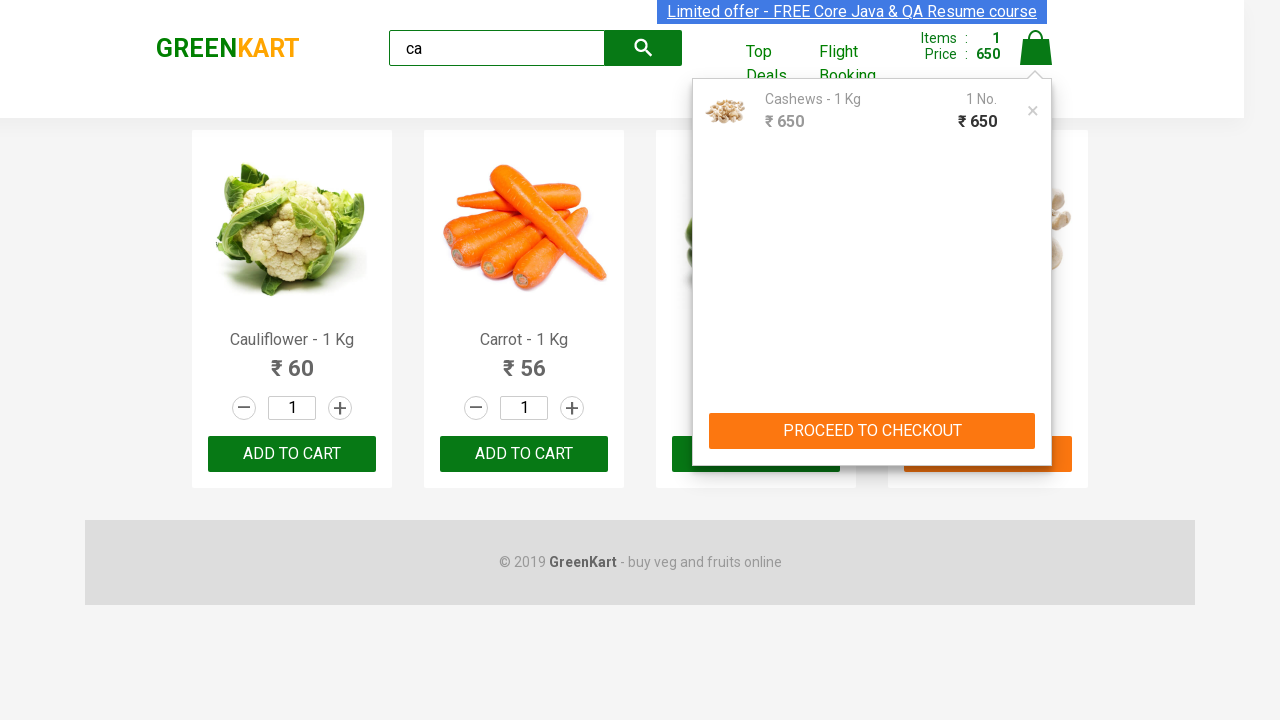

Clicked PROCEED TO CHECKOUT button at (872, 431) on text=PROCEED TO CHECKOUT
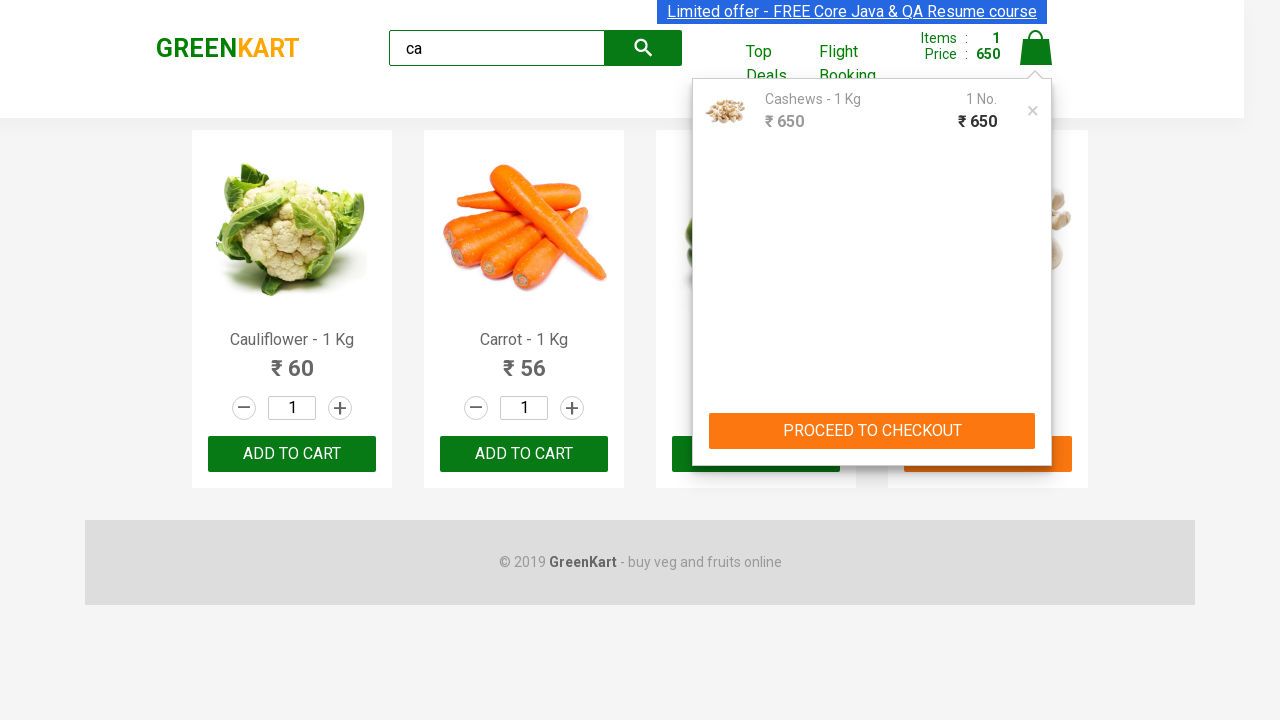

Clicked Place Order button at (1036, 420) on text=Place Order
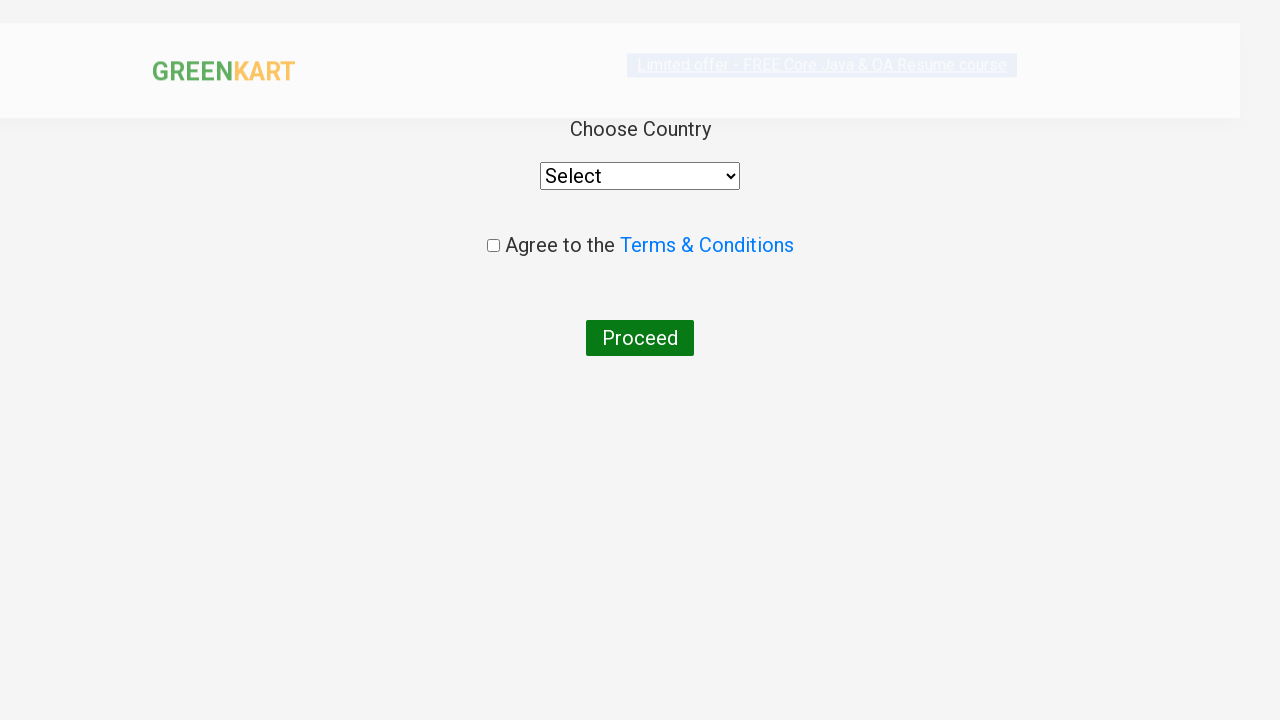

Selected Philippines from country dropdown on select
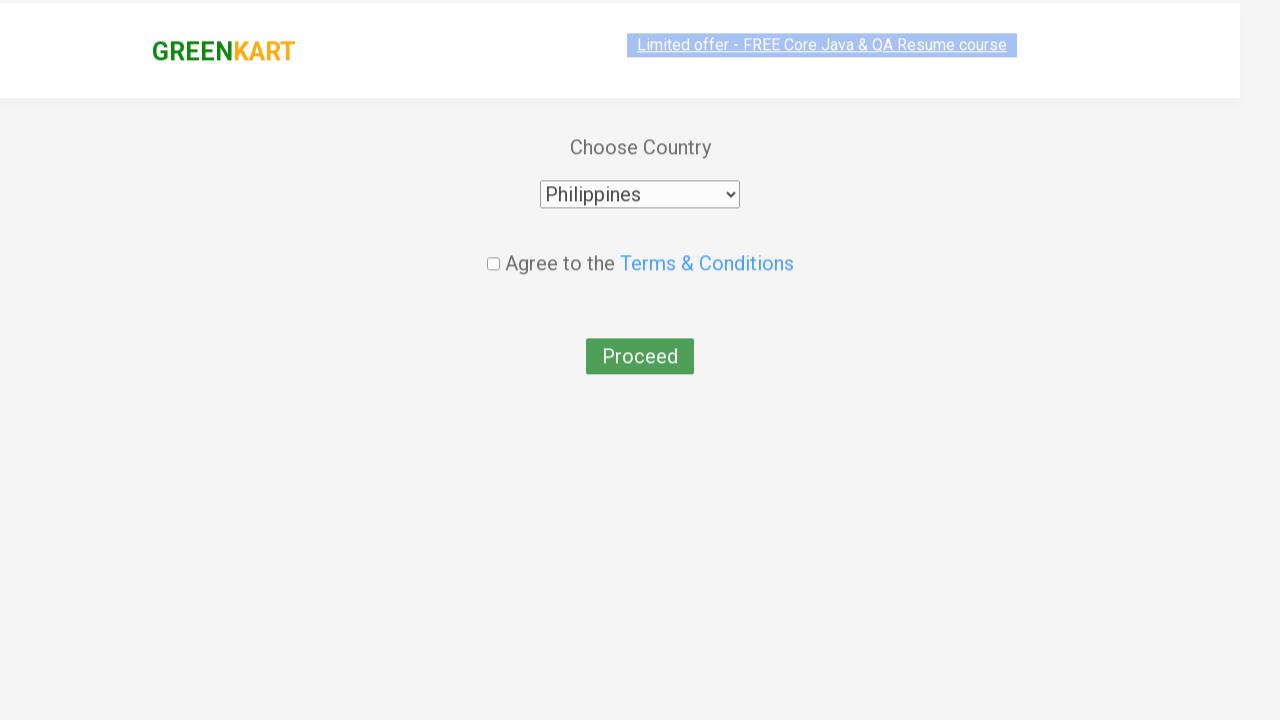

Checked the agreement checkbox at (493, 246) on .chkAgree
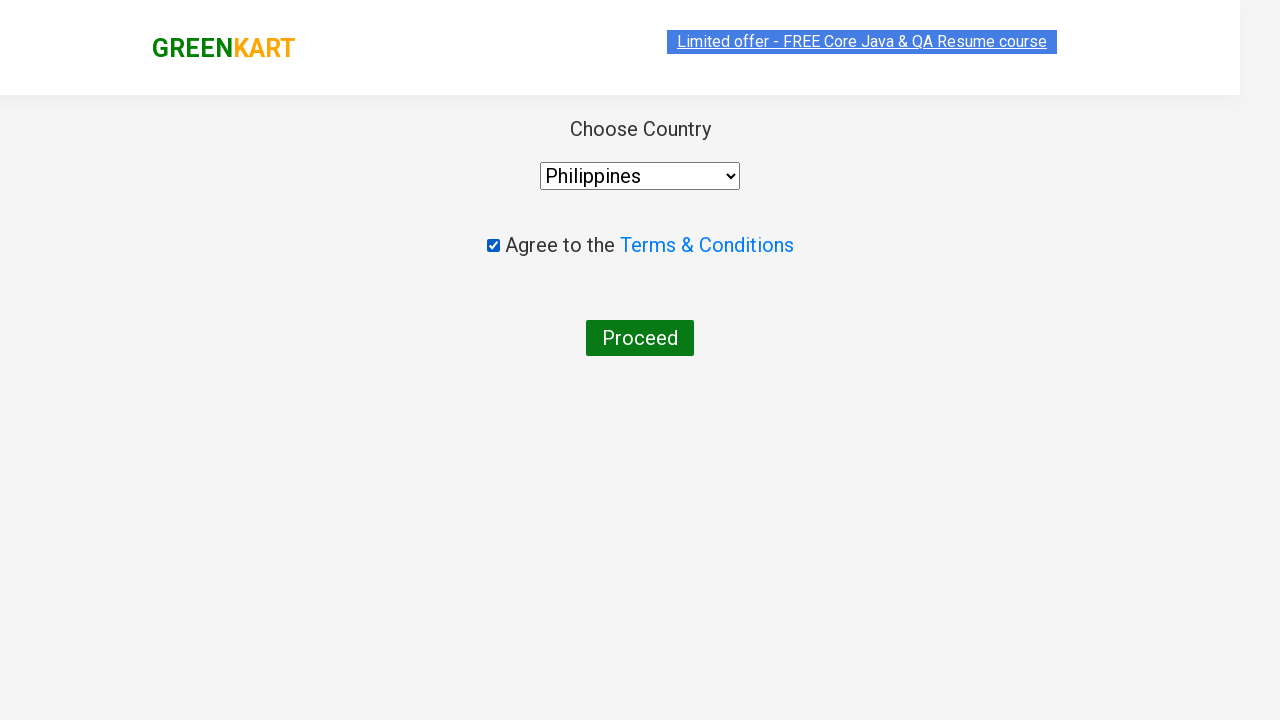

Clicked button to complete order at (640, 338) on button
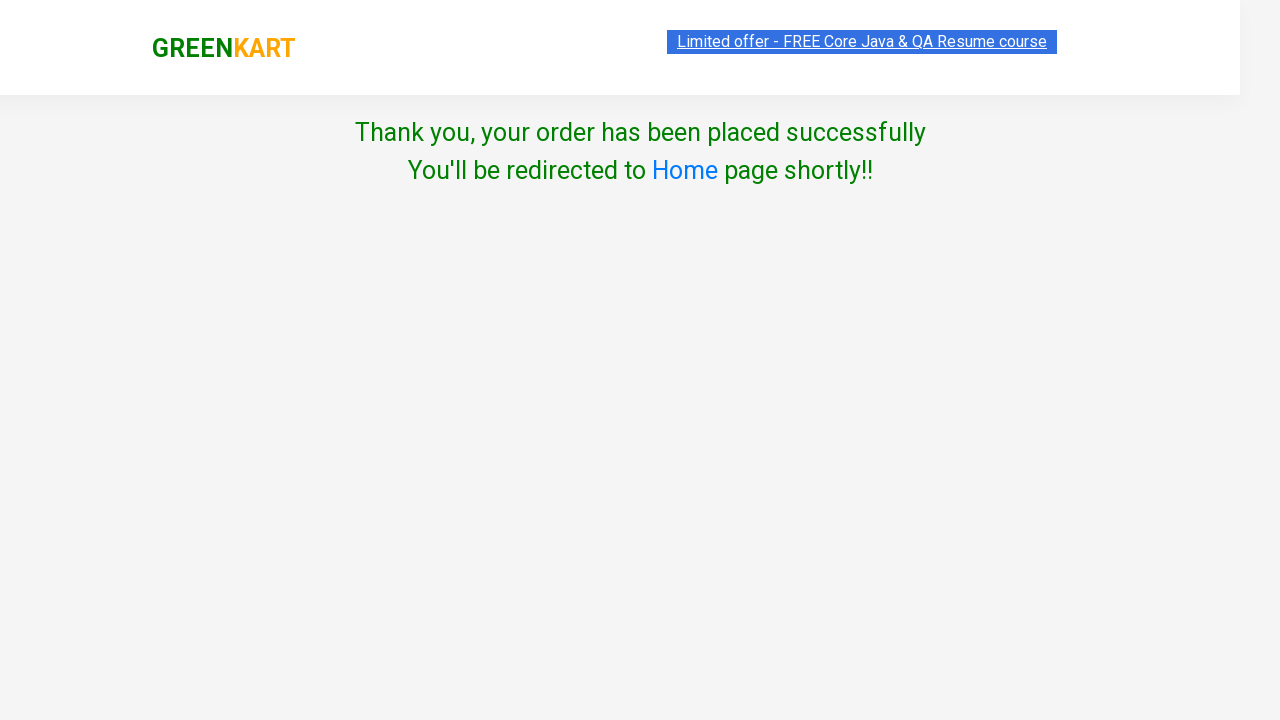

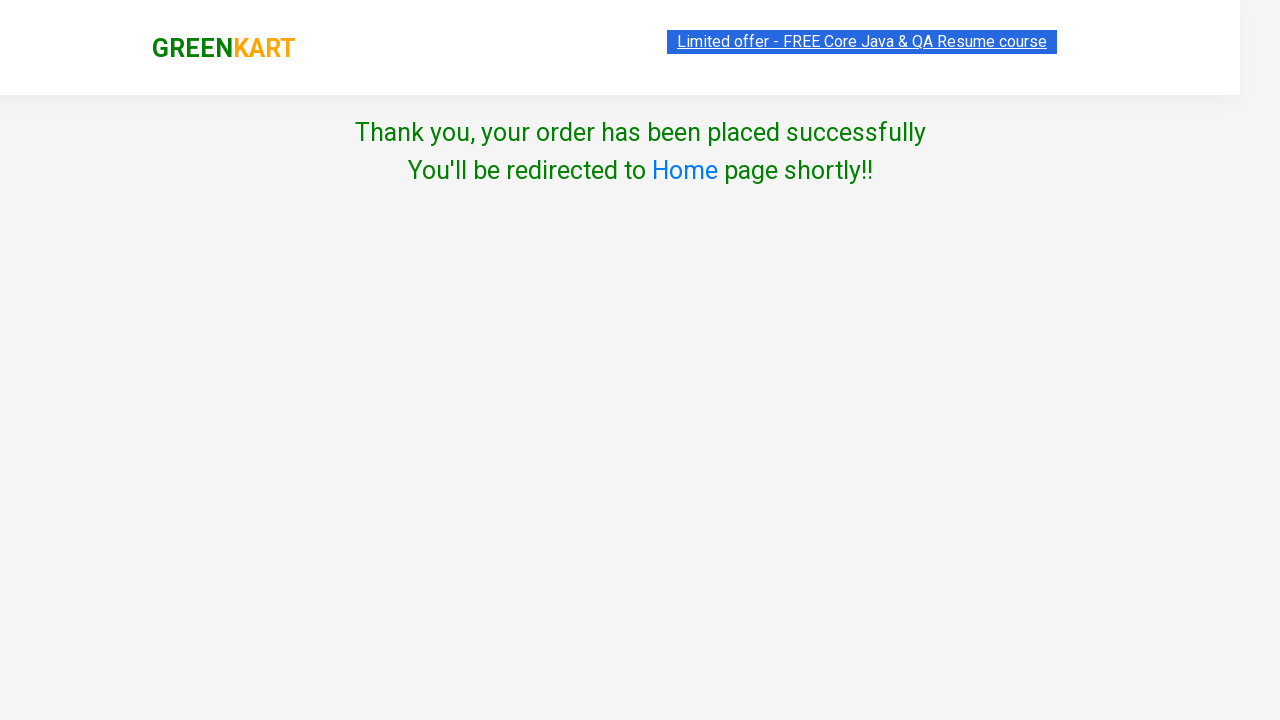